Tests Challenging DOM page by clicking various colored buttons and verifying elements are visible

Starting URL: http://the-internet.herokuapp.com/

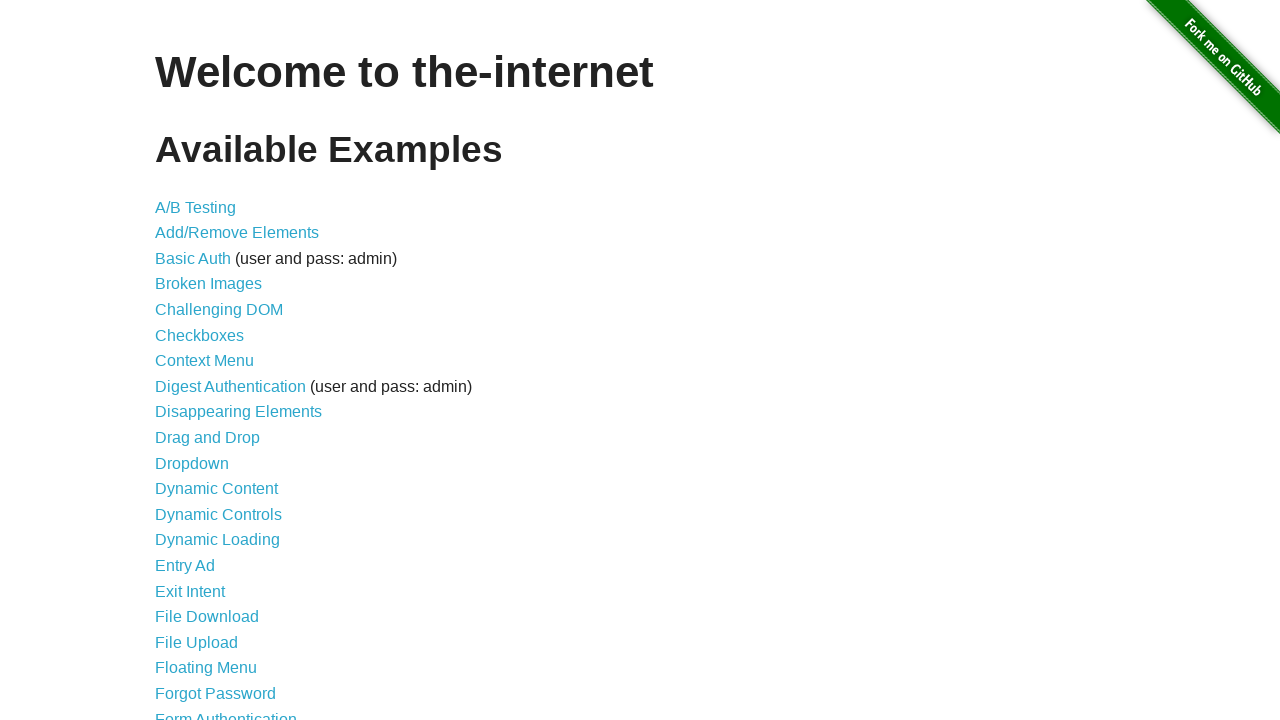

Clicked Challenging DOM link at (219, 310) on internal:role=link[name="Challenging DOM"i]
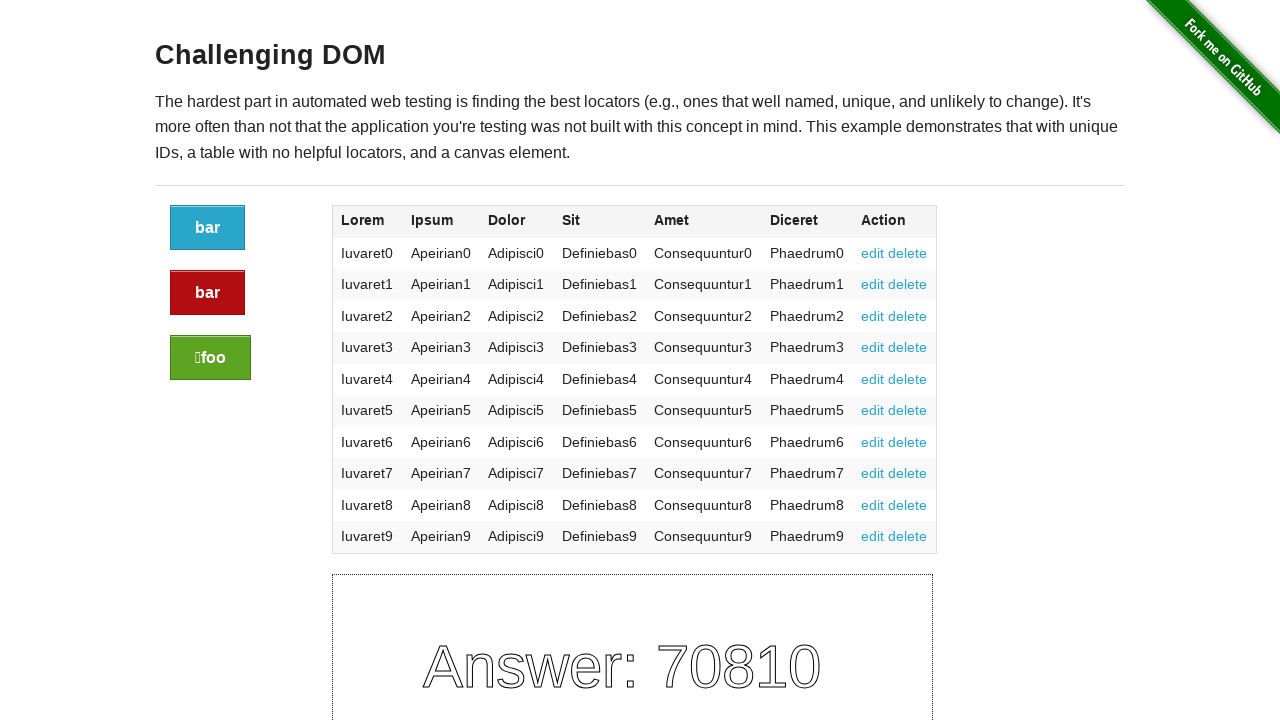

Clicked blue button at (208, 228) on .button >> nth=0
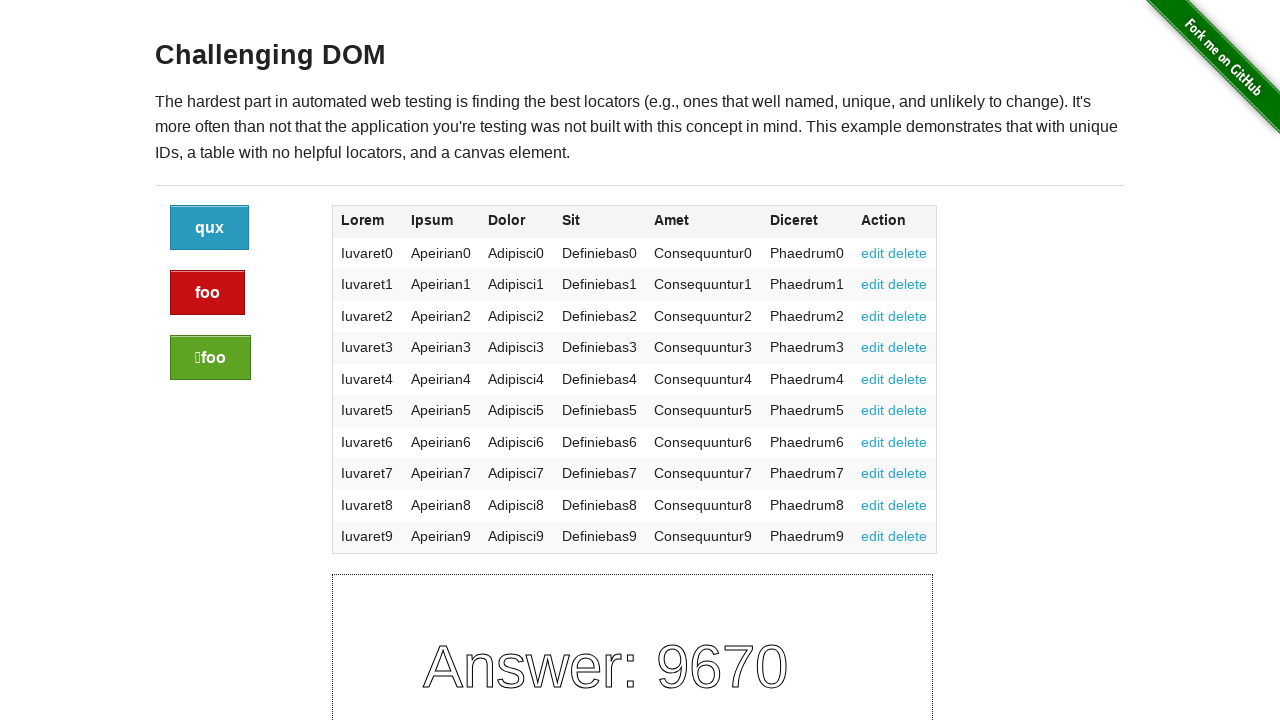

Clicked red button at (208, 293) on .button.alert
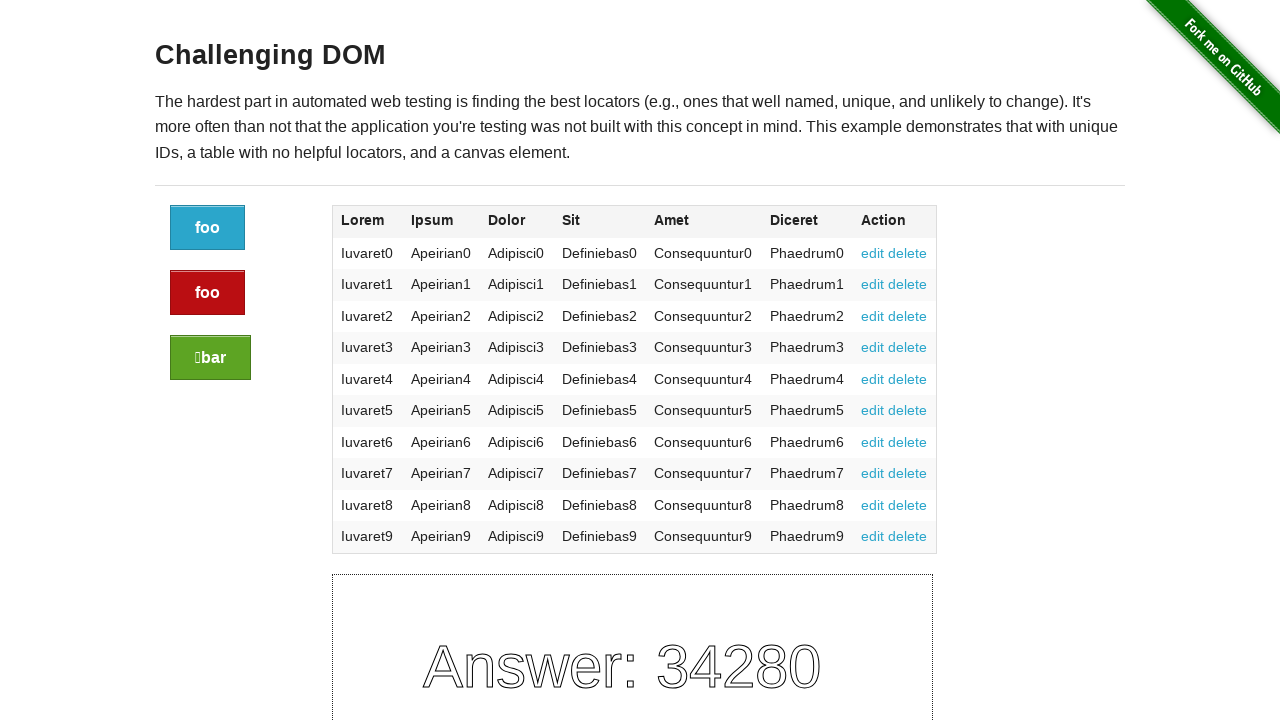

Clicked green button at (210, 358) on .button.success
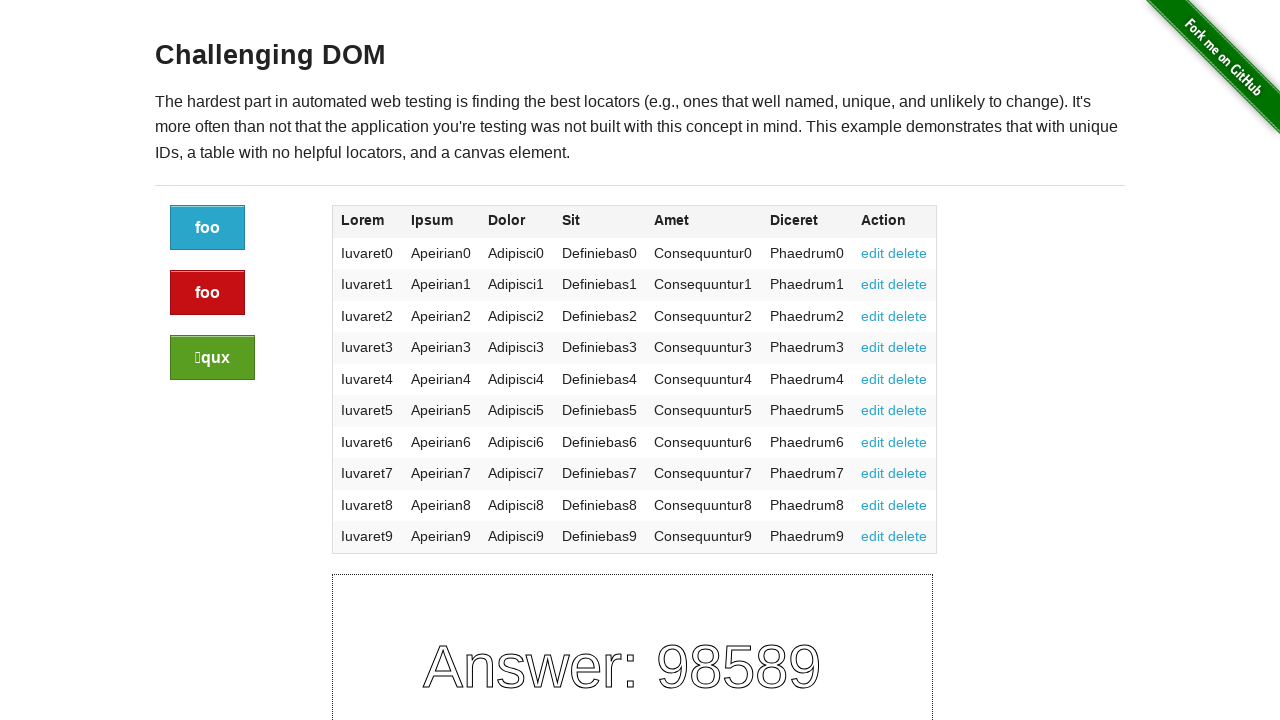

Canvas element is visible
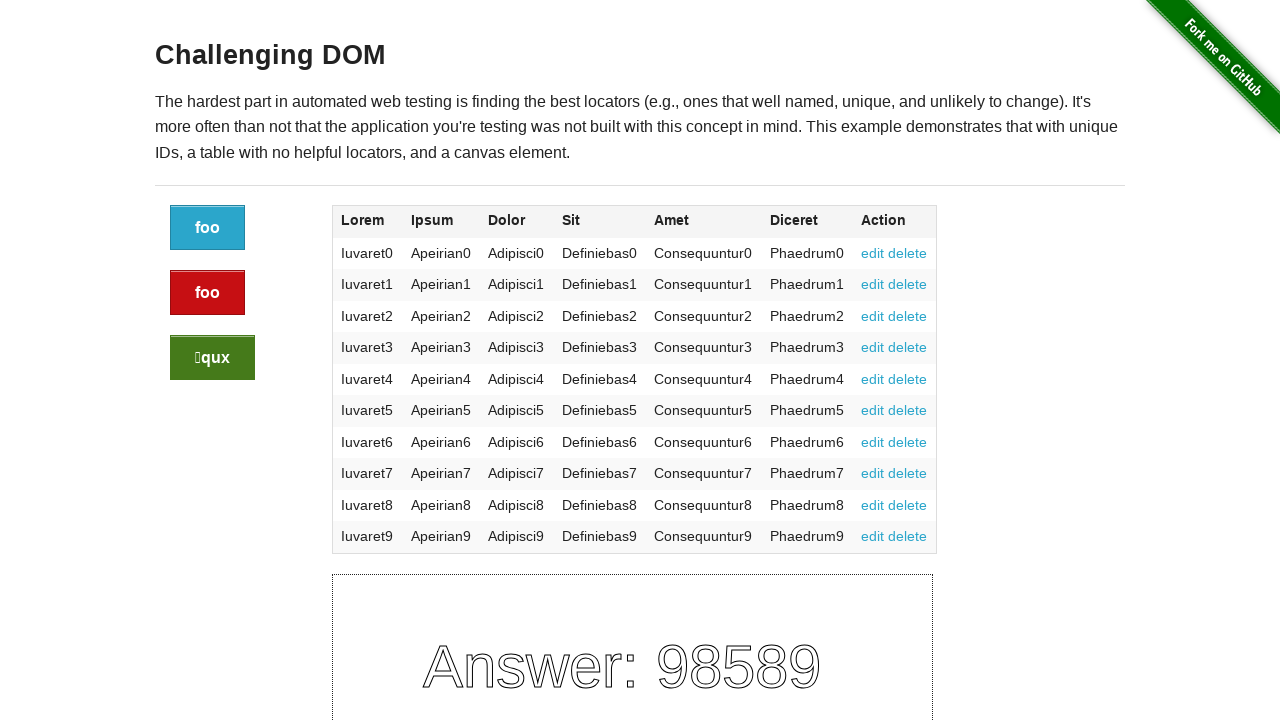

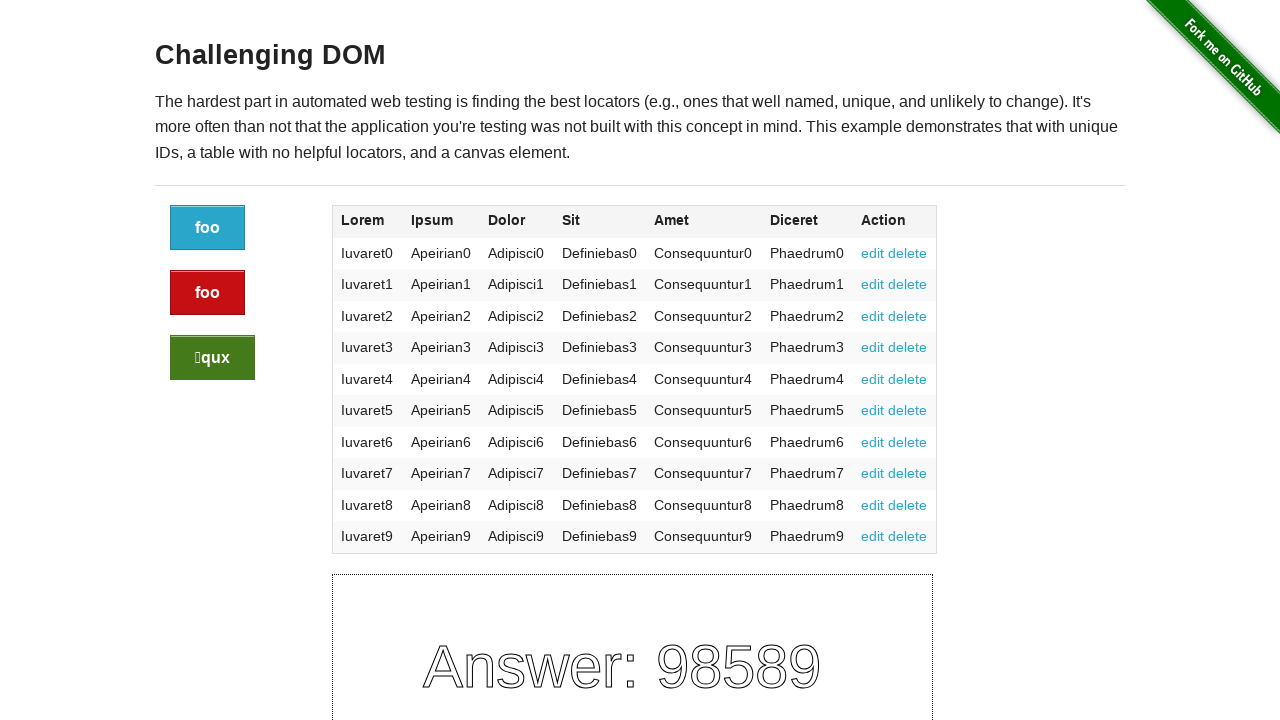